Tests that adding a product to cart increments the trolley count by one

Starting URL: https://gabrielrowan.github.io/Finleys-Farm-Shop-FE/products.html

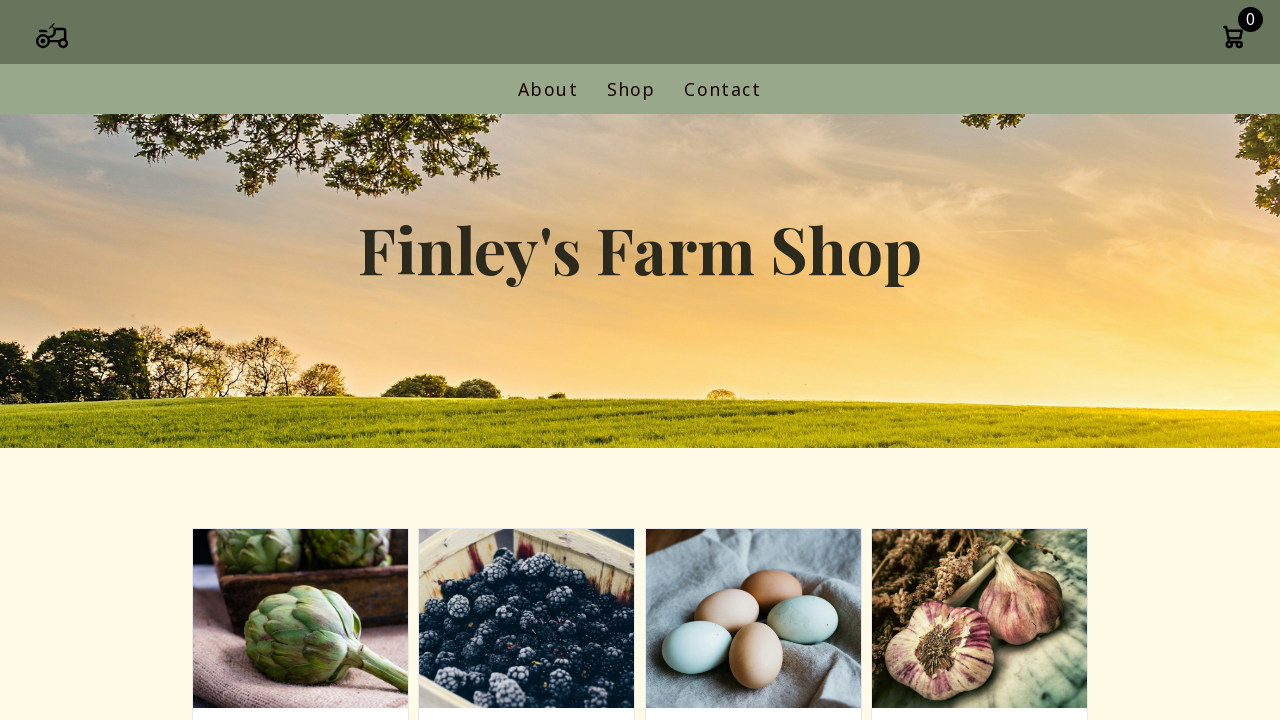

Waited for add-to-cart buttons to load
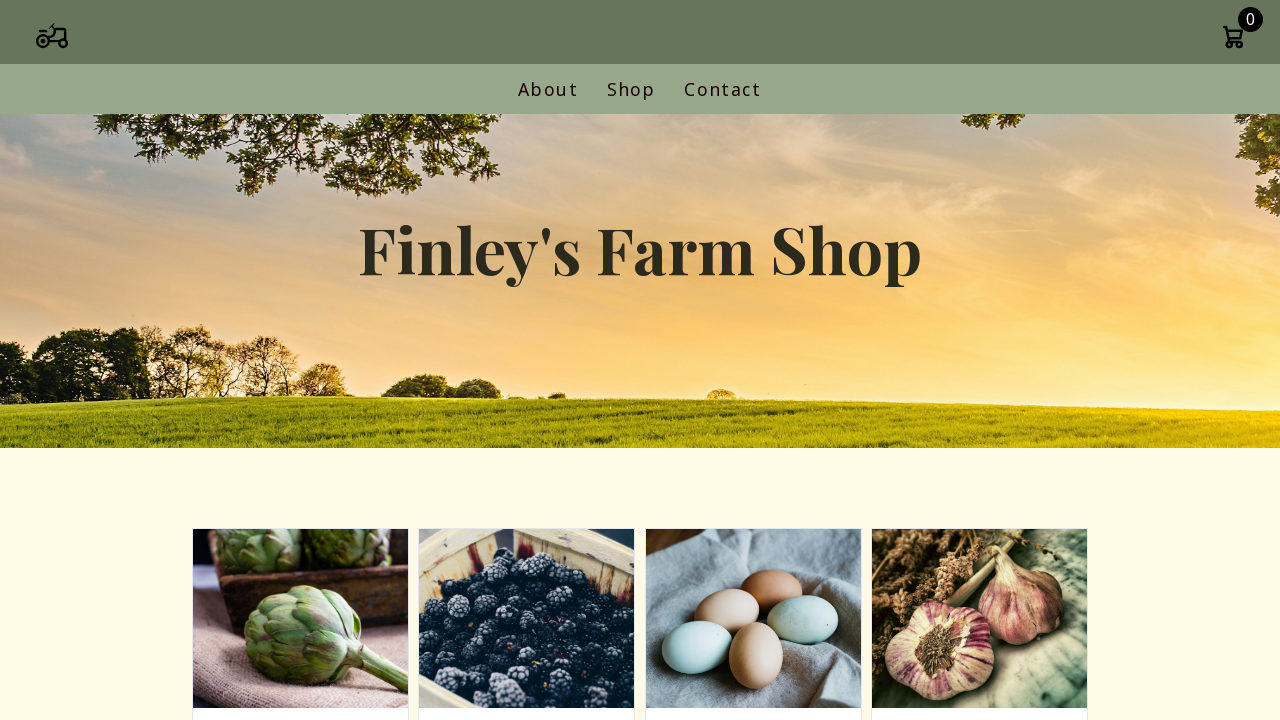

Waited for cart count display to load
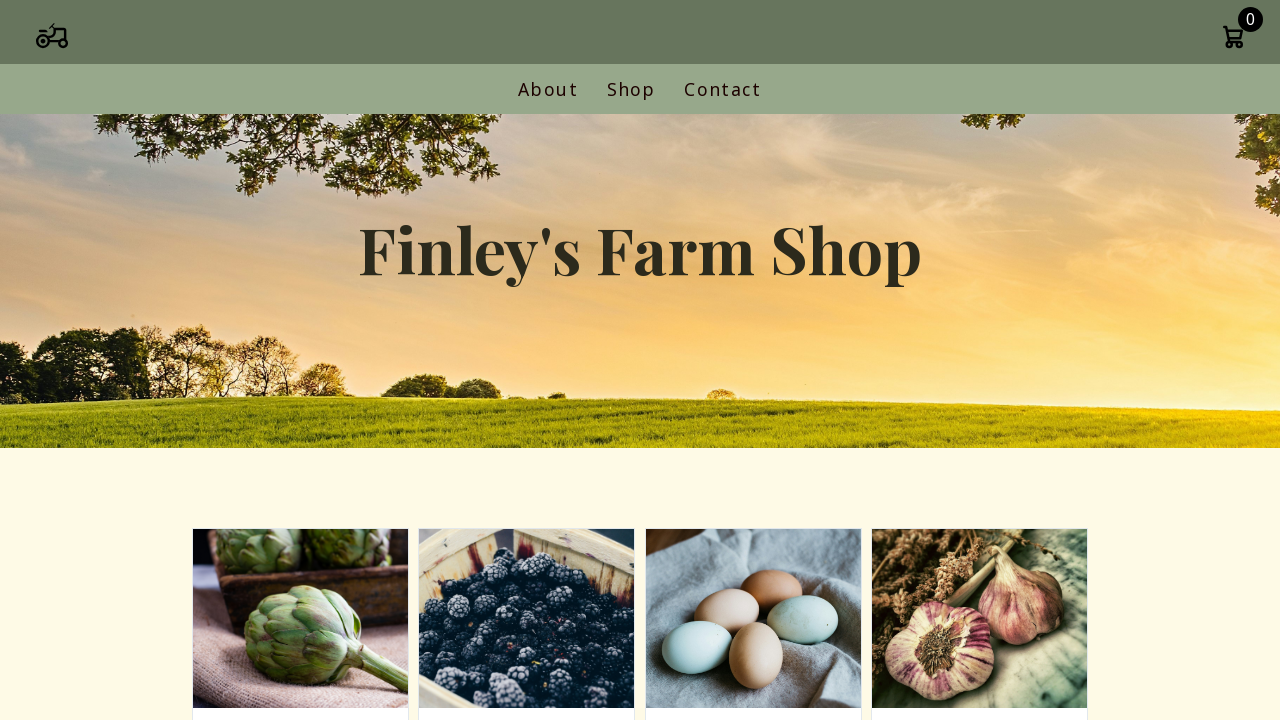

Retrieved initial cart count: 0
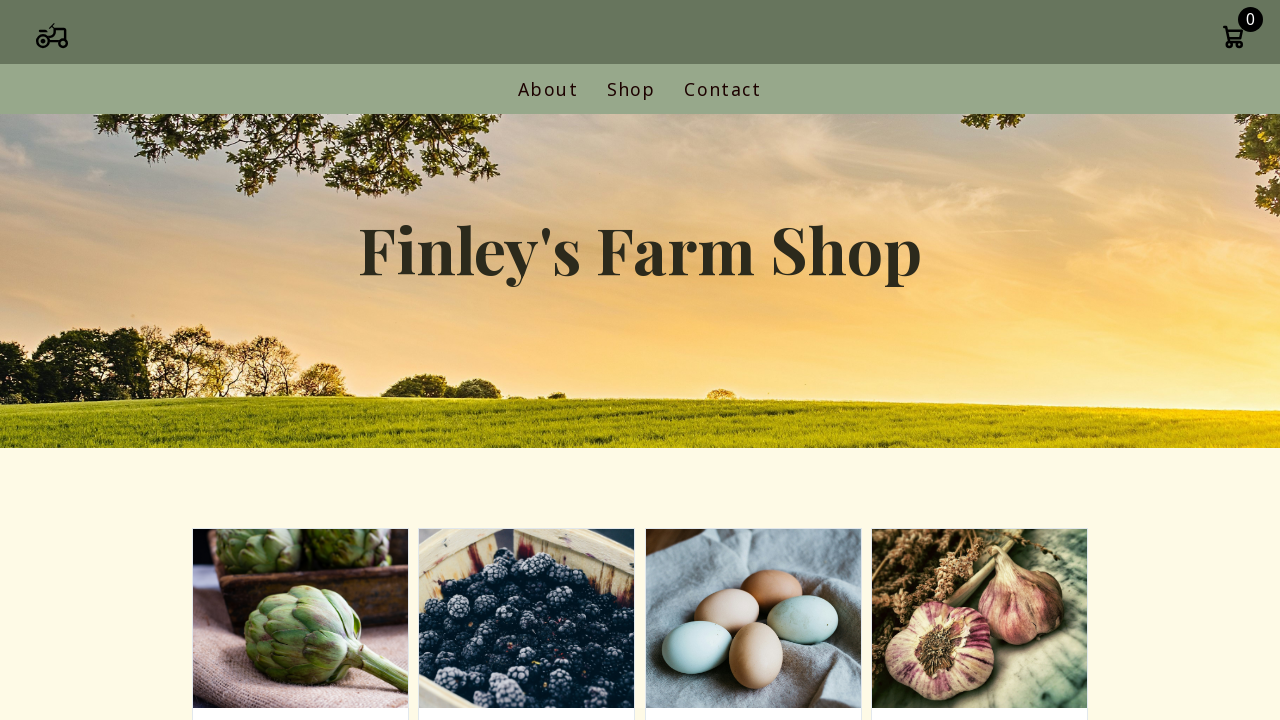

Clicked the first add-to-cart button at (300, 361) on .add-to-cart >> nth=0
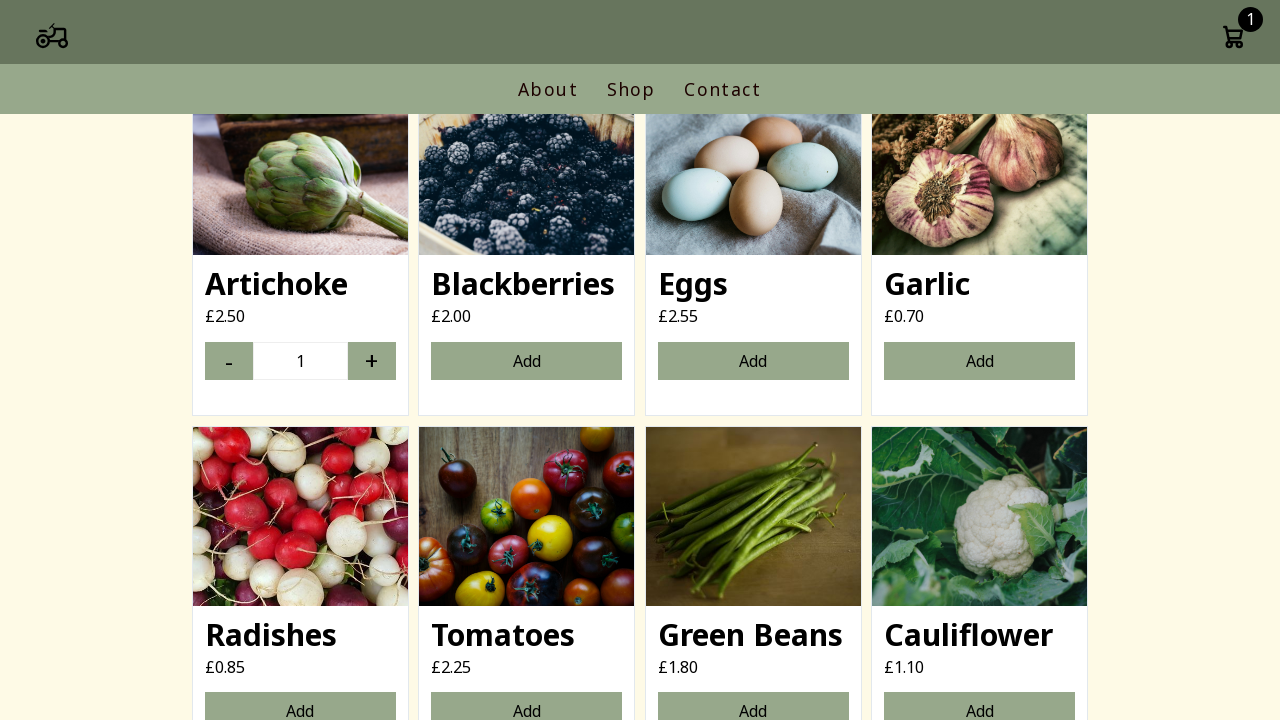

Retrieved updated cart count: 1
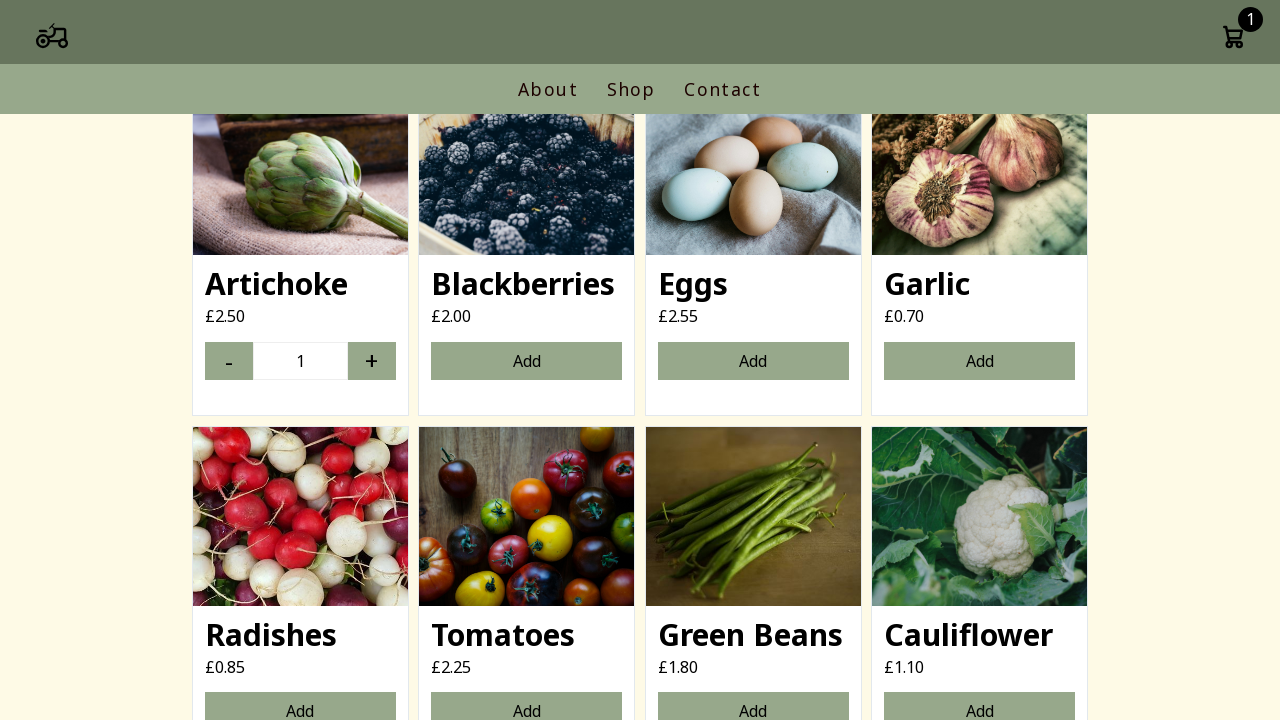

Asserted cart count increased from 0 to 1
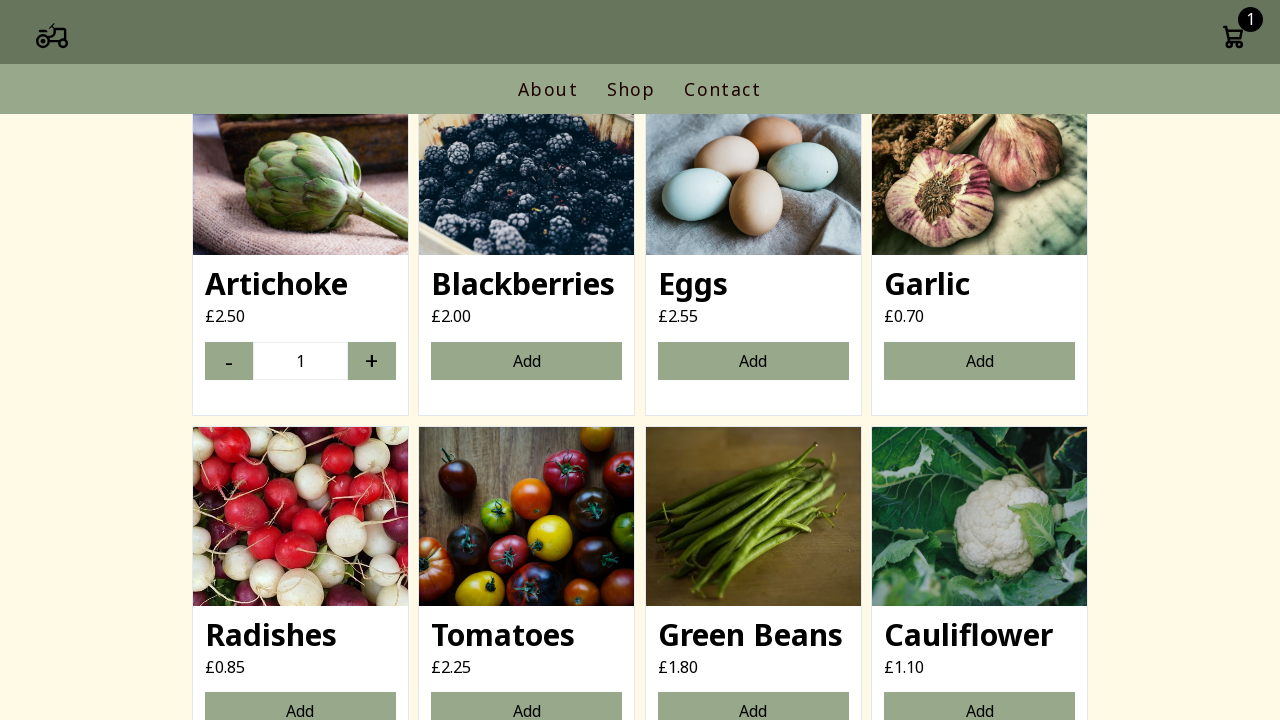

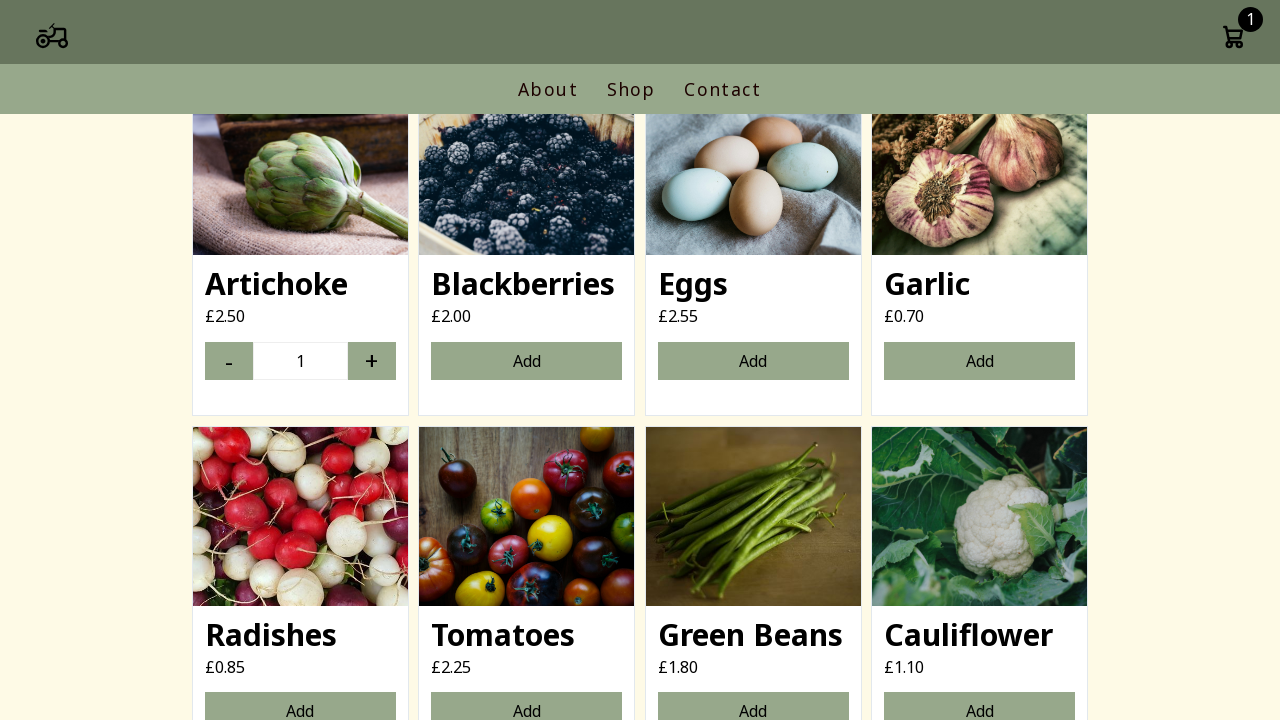